Tests alert prompt functionality by clicking a button that triggers a prompt alert, entering text into it, and verifying the result message displayed on the page

Starting URL: https://testautomationpractice.blogspot.com/

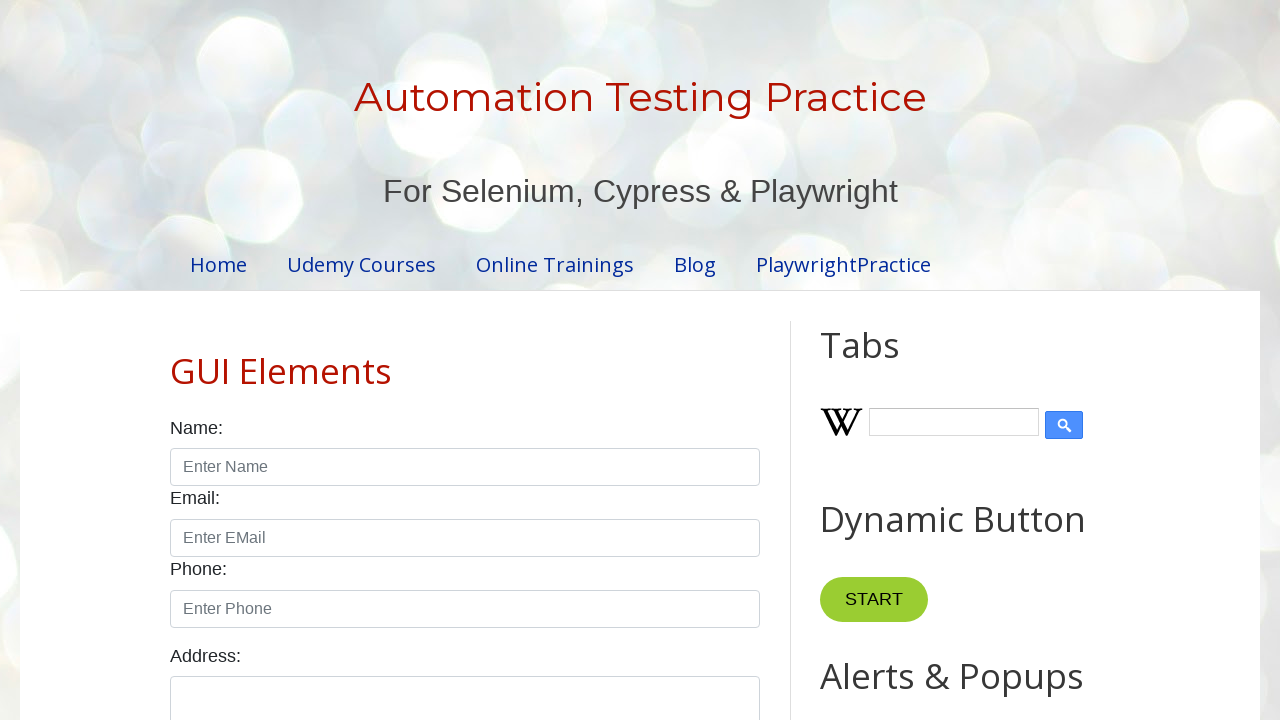

Clicked button to trigger prompt alert at (890, 360) on xpath=//button[@onclick='myFunctionPrompt()']
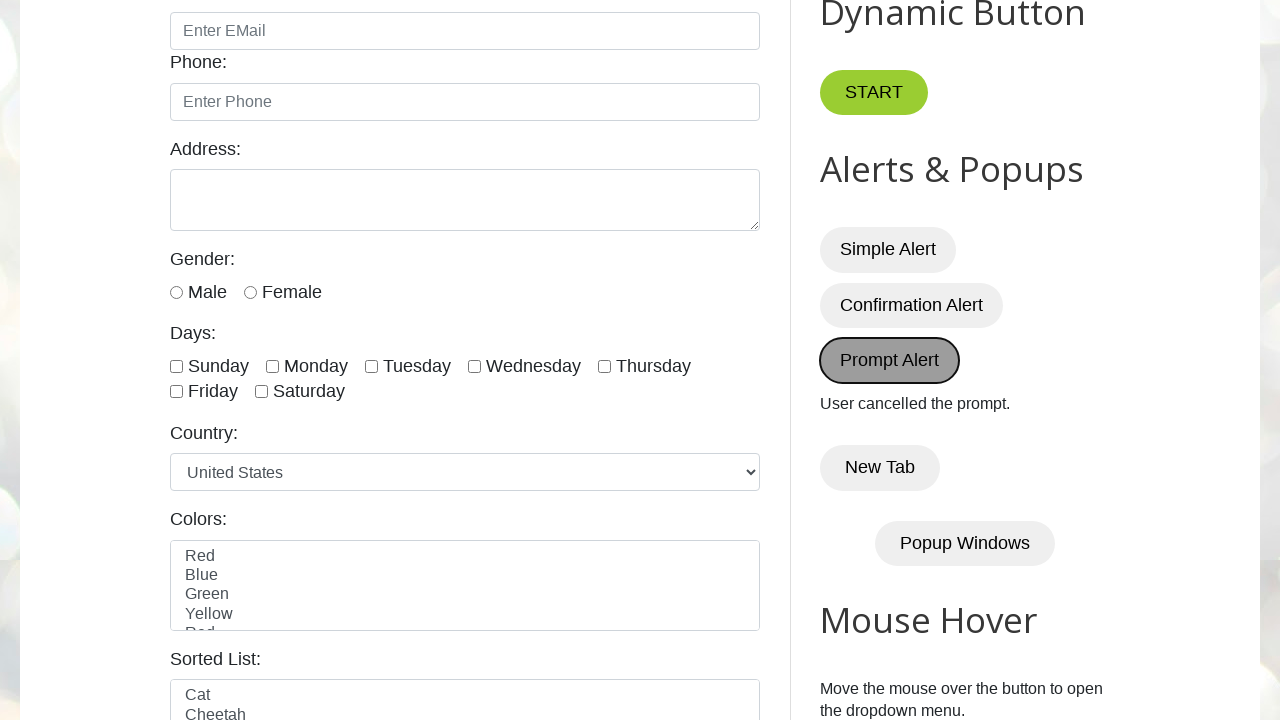

Set up dialog handler to accept prompt with text 'kamesh'
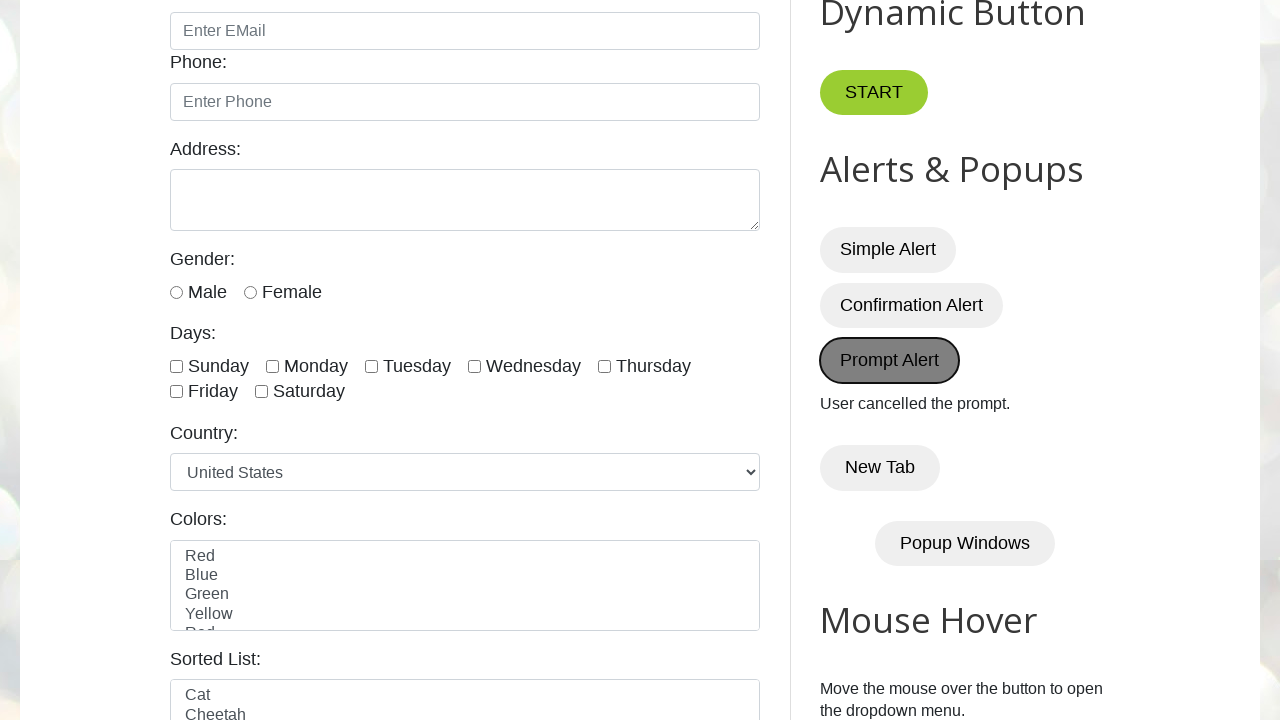

Waited for result message element to load
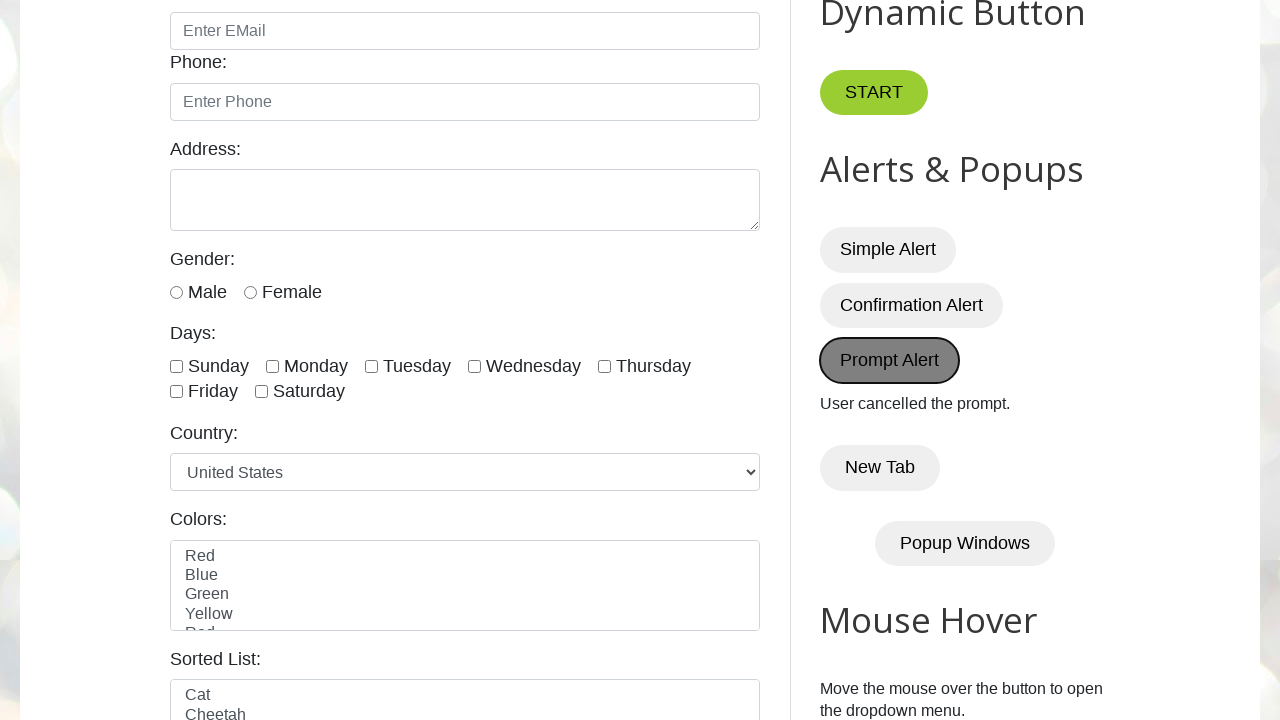

Retrieved result text: 'User cancelled the prompt.'
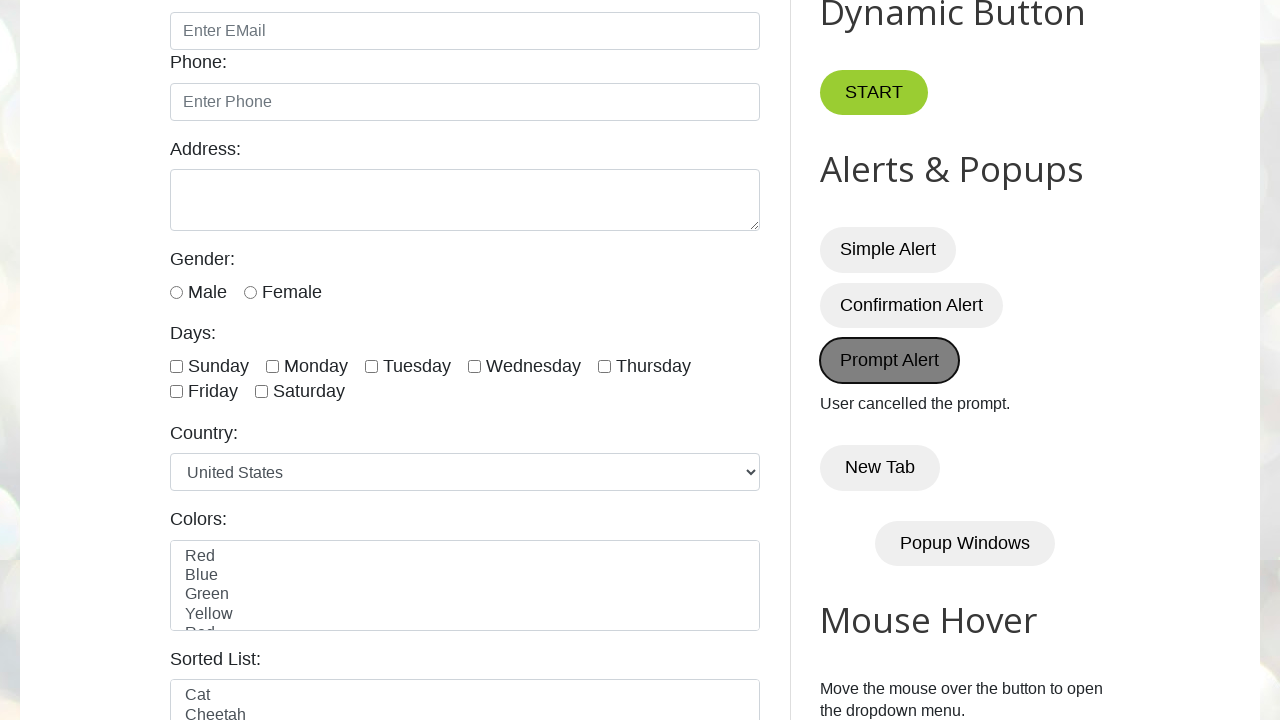

Alert prompt test FAILED - result text does not match expected value
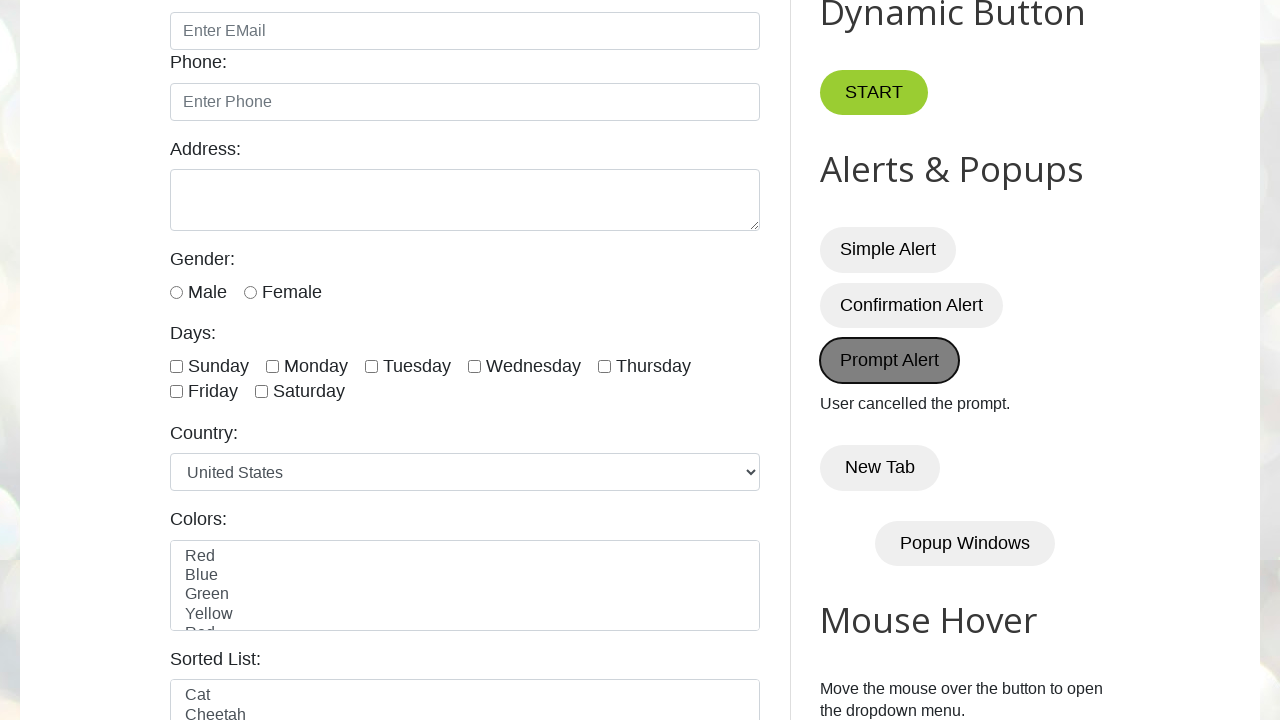

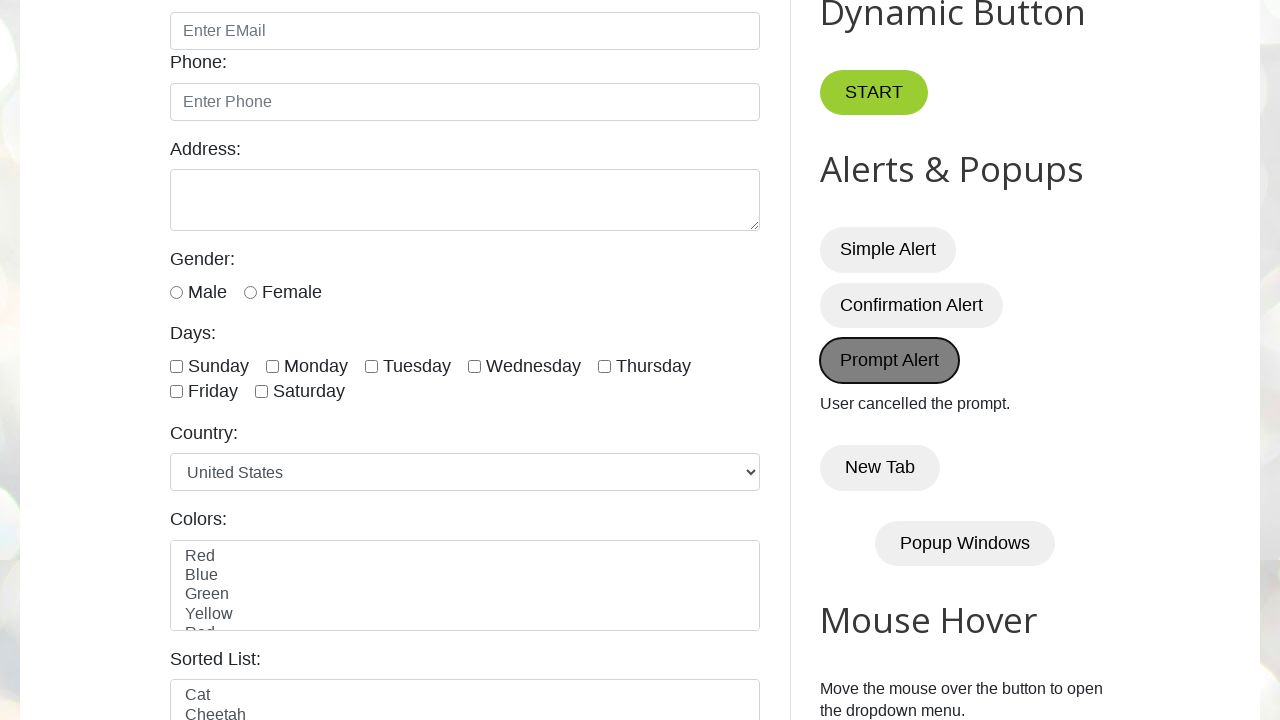